Tests navigation on python.org by clicking on Downloads and Documentation links, then performs a search for "pycon" and verifies results are found.

Starting URL: https://www.python.org

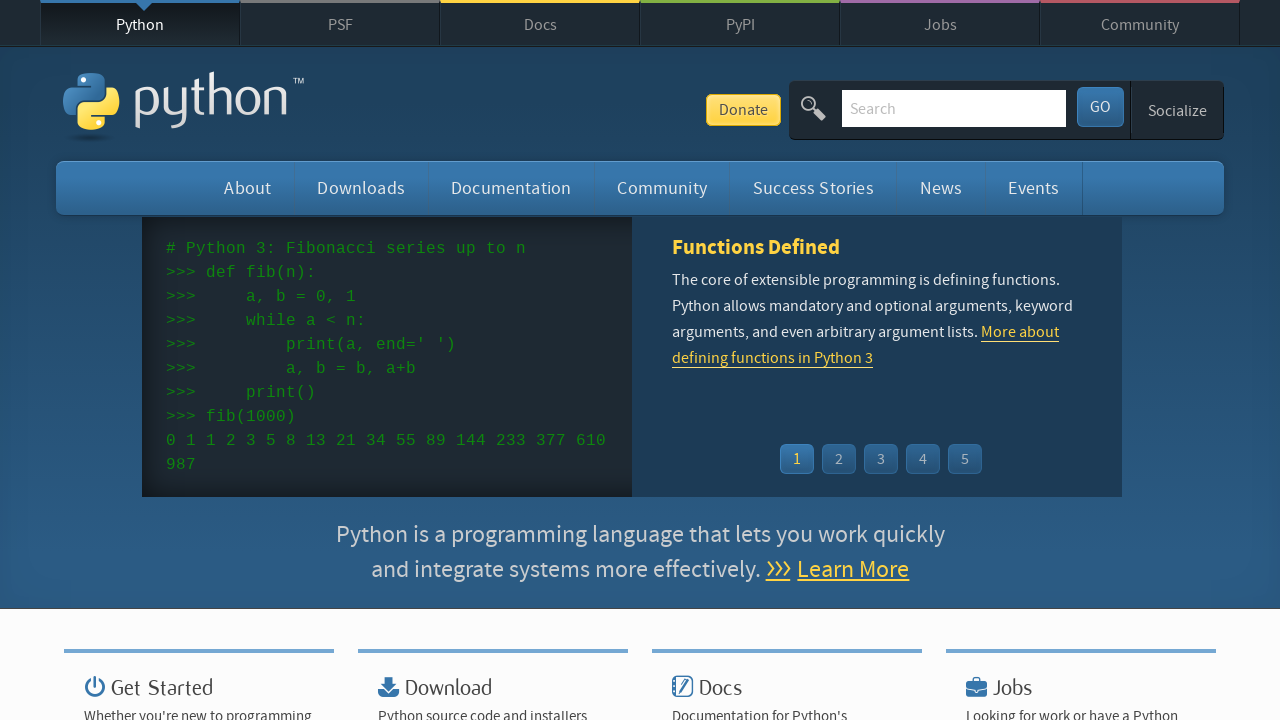

Verified Python homepage title
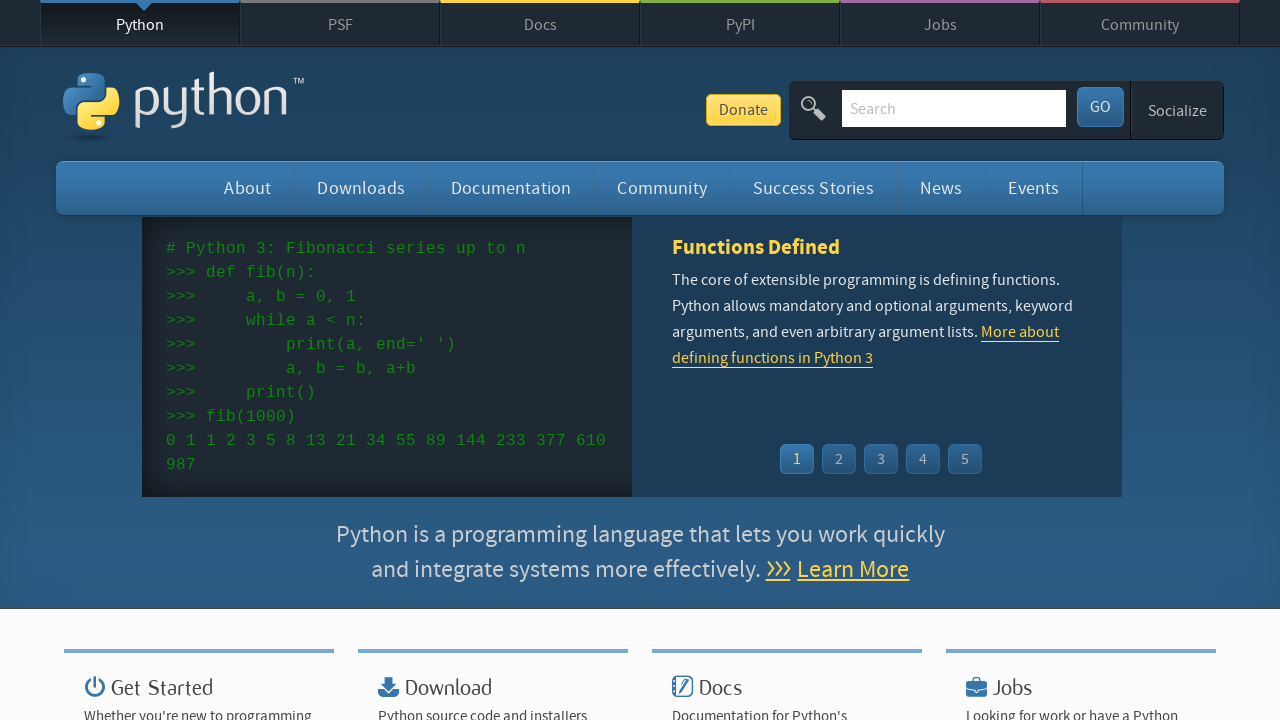

Clicked on Downloads link at (361, 188) on text=Downloads
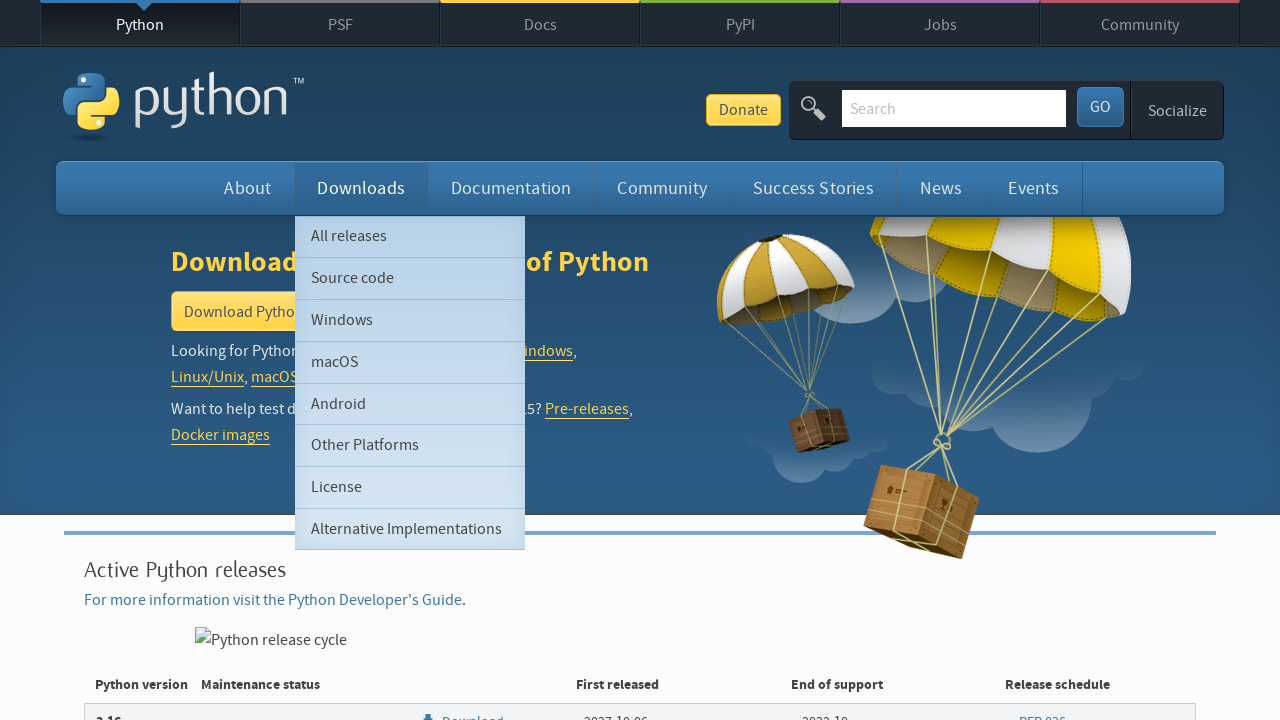

Downloads page loaded with widget title visible
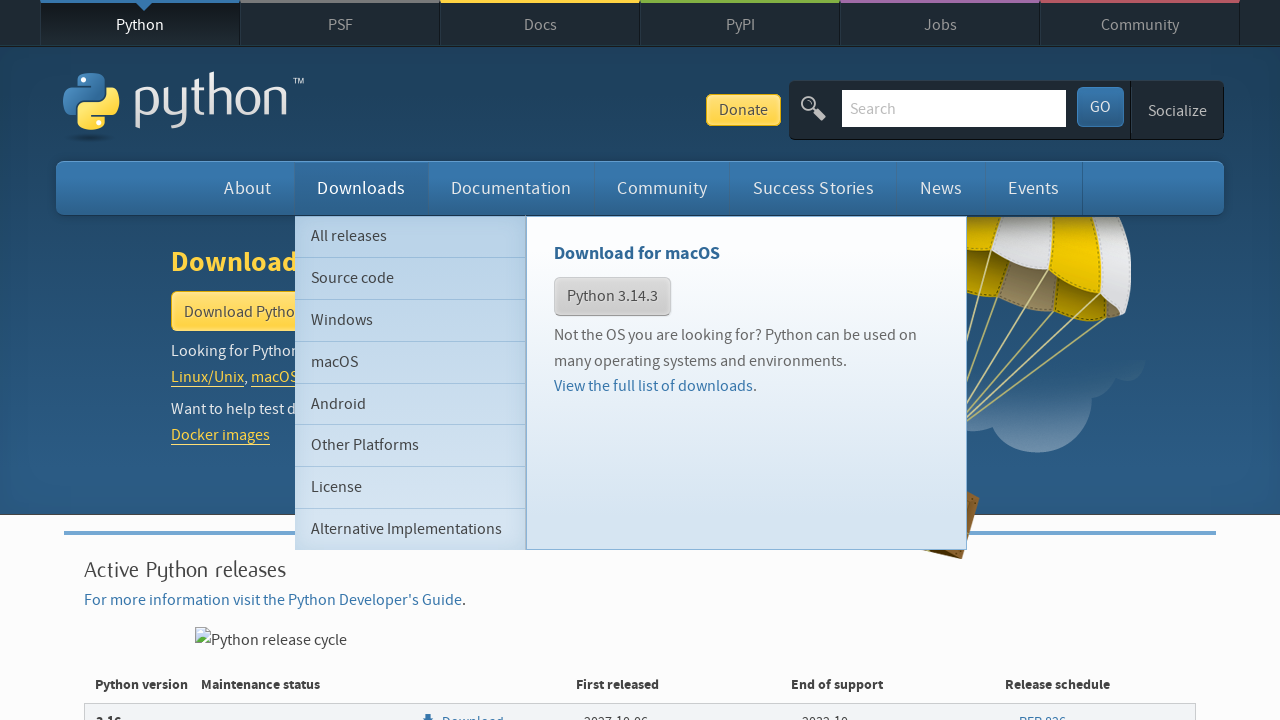

Clicked on Documentation link at (511, 188) on text=Documentation
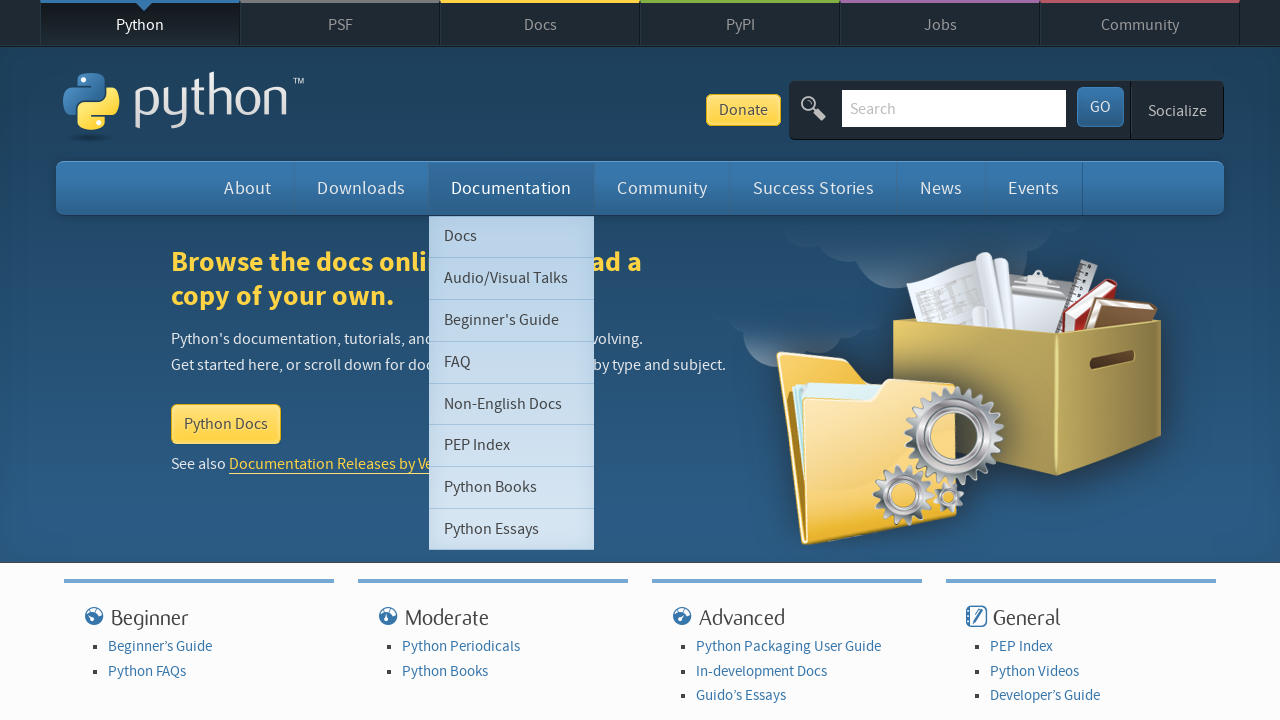

Documentation page loaded with call-to-action visible
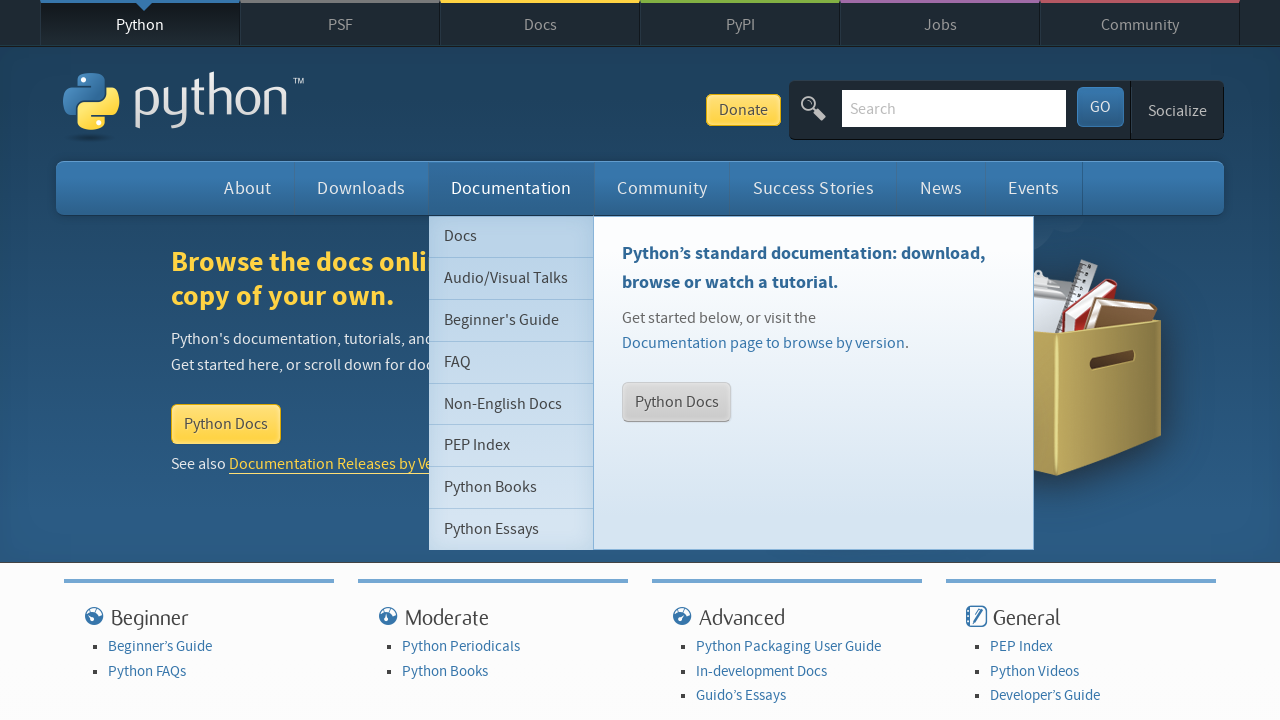

Filled search box with 'pycon' on input[name='q']
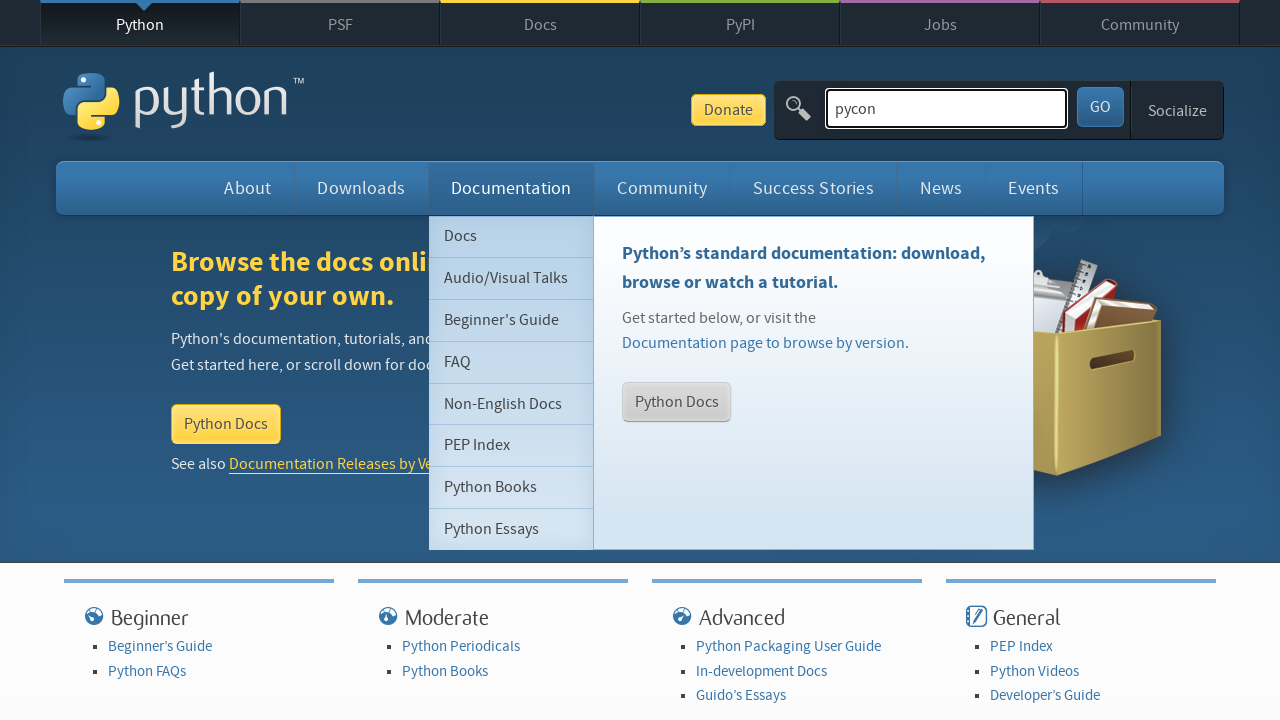

Pressed Enter to submit search for 'pycon' on input[name='q']
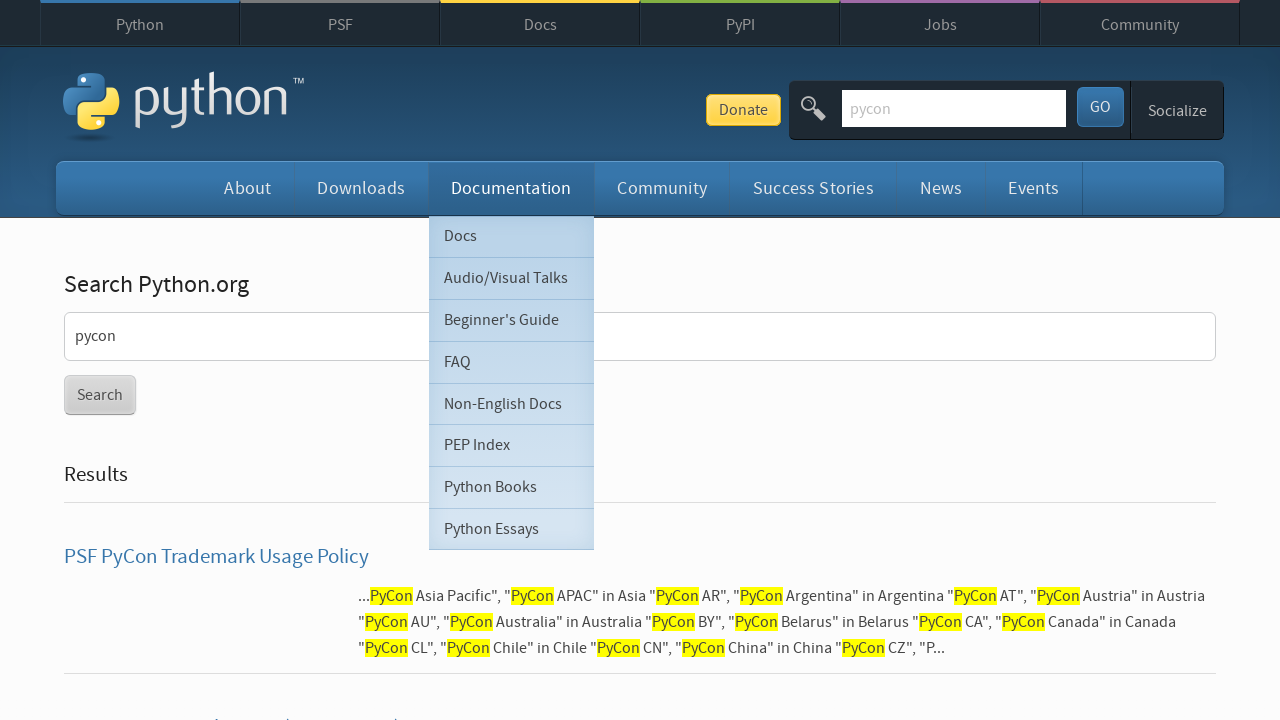

Search results page loaded
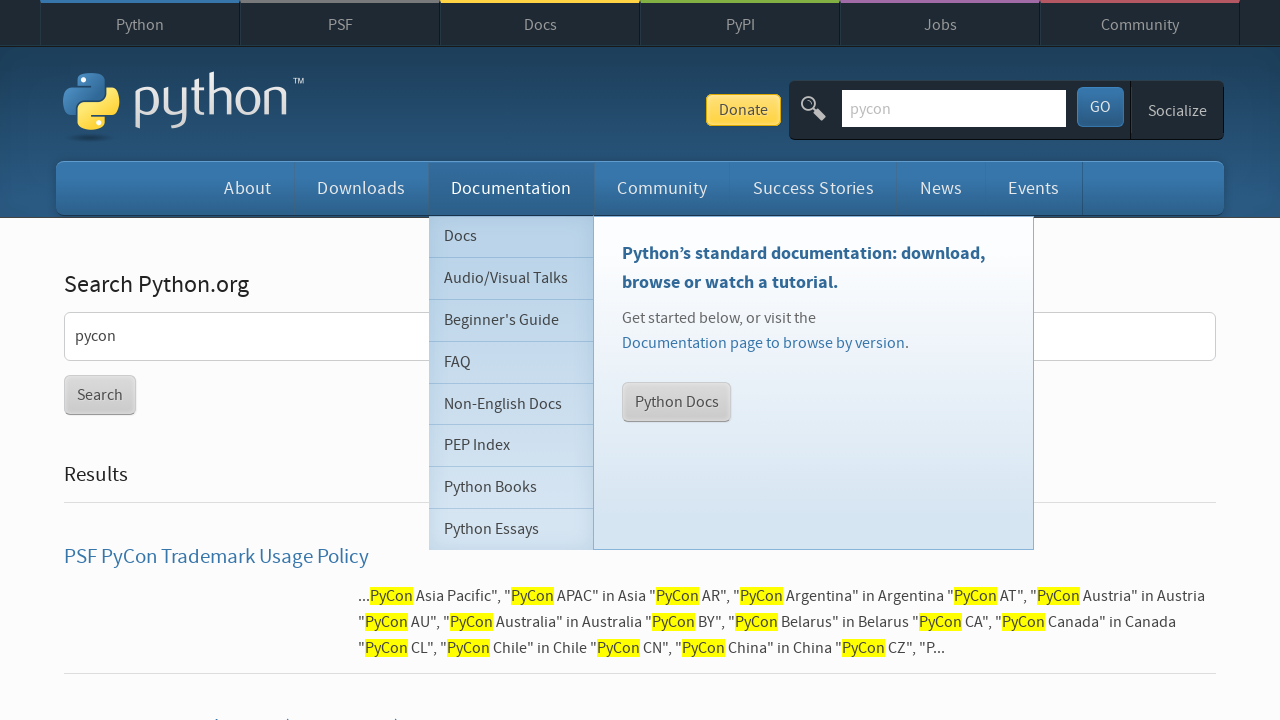

Verified that search results were found for 'pycon'
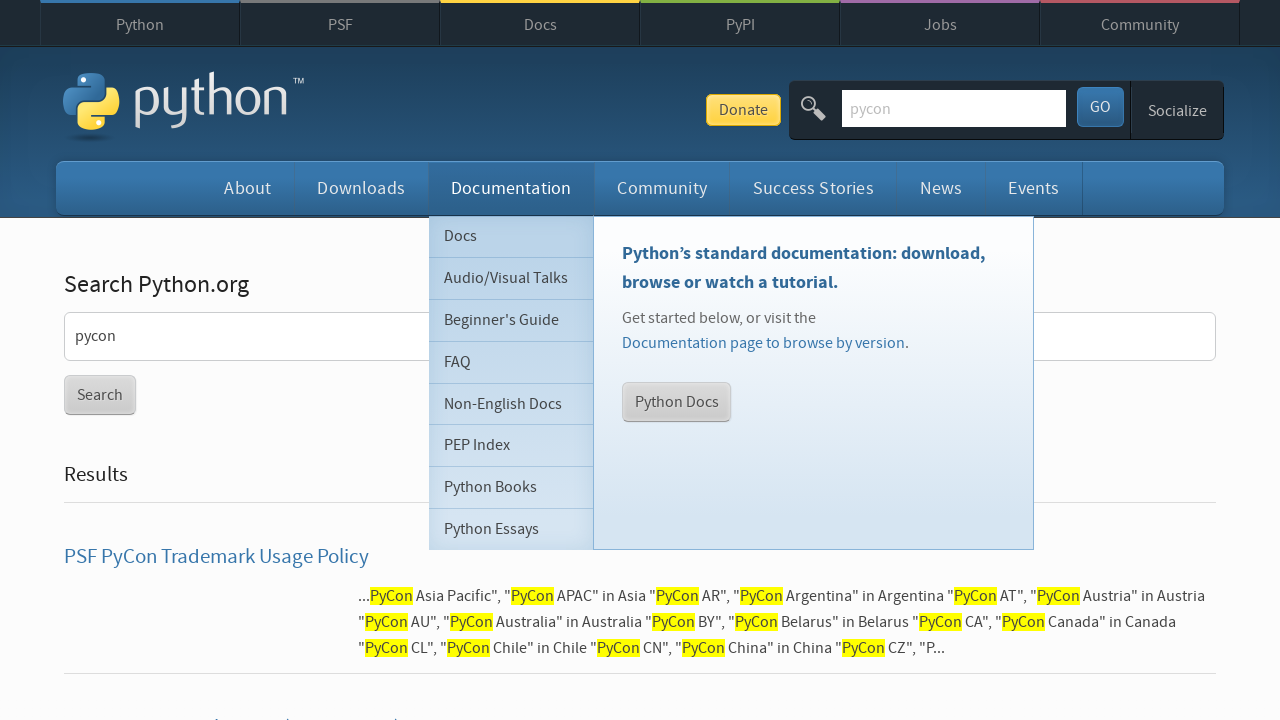

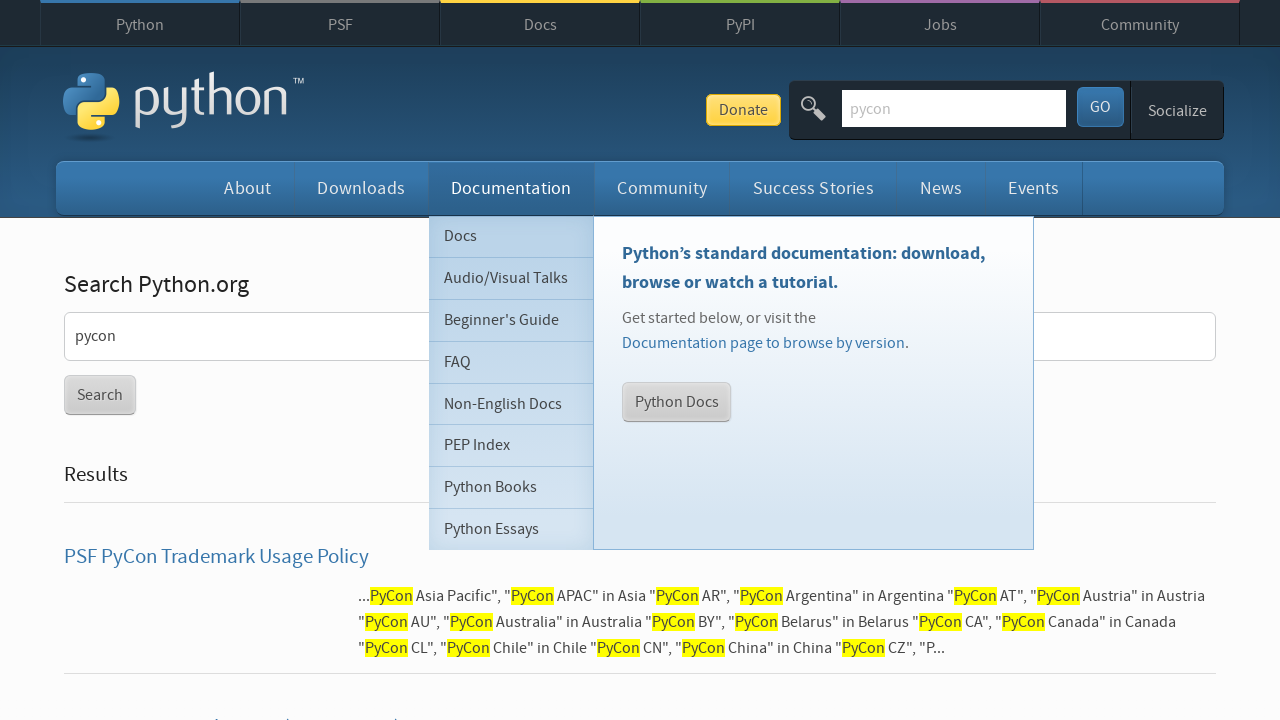